Tests browser window handling functionality by clicking a button that opens a new window/tab, then switches back to the original window using window handles.

Starting URL: http://demo.automationtesting.in/Windows.html

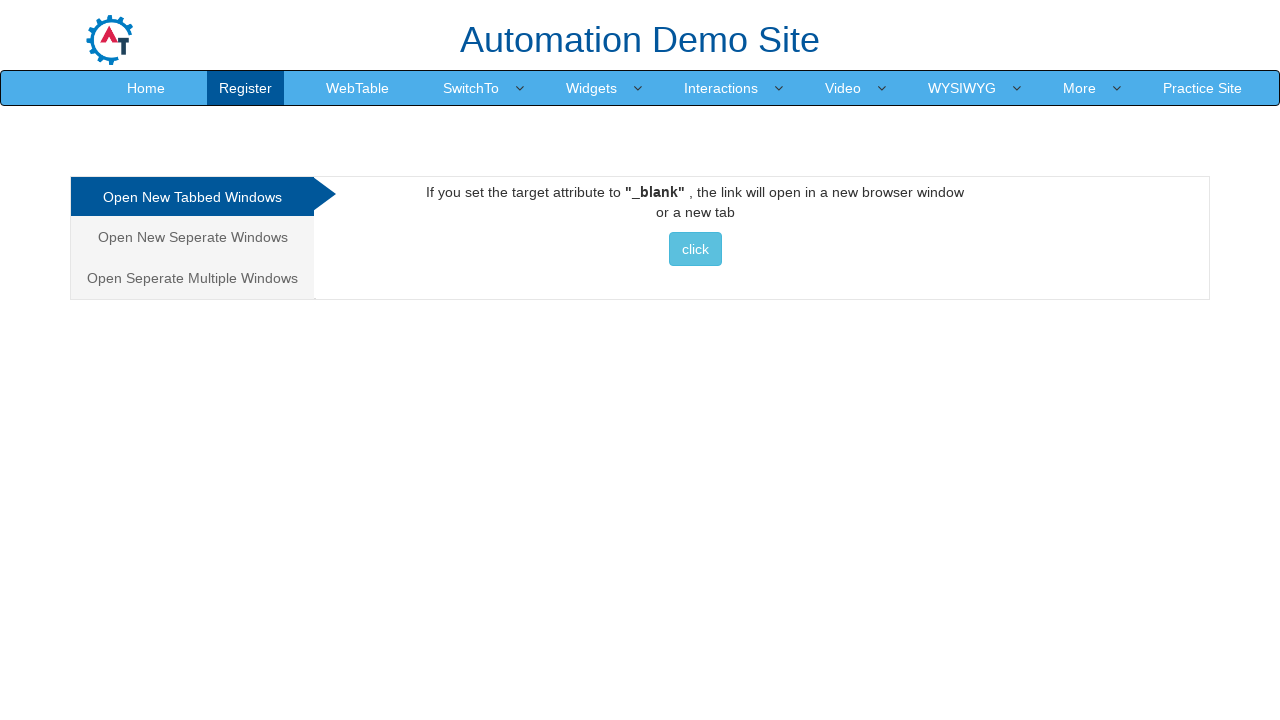

Clicked button to open new window at (695, 249) on xpath=//*[text()='    click   ']
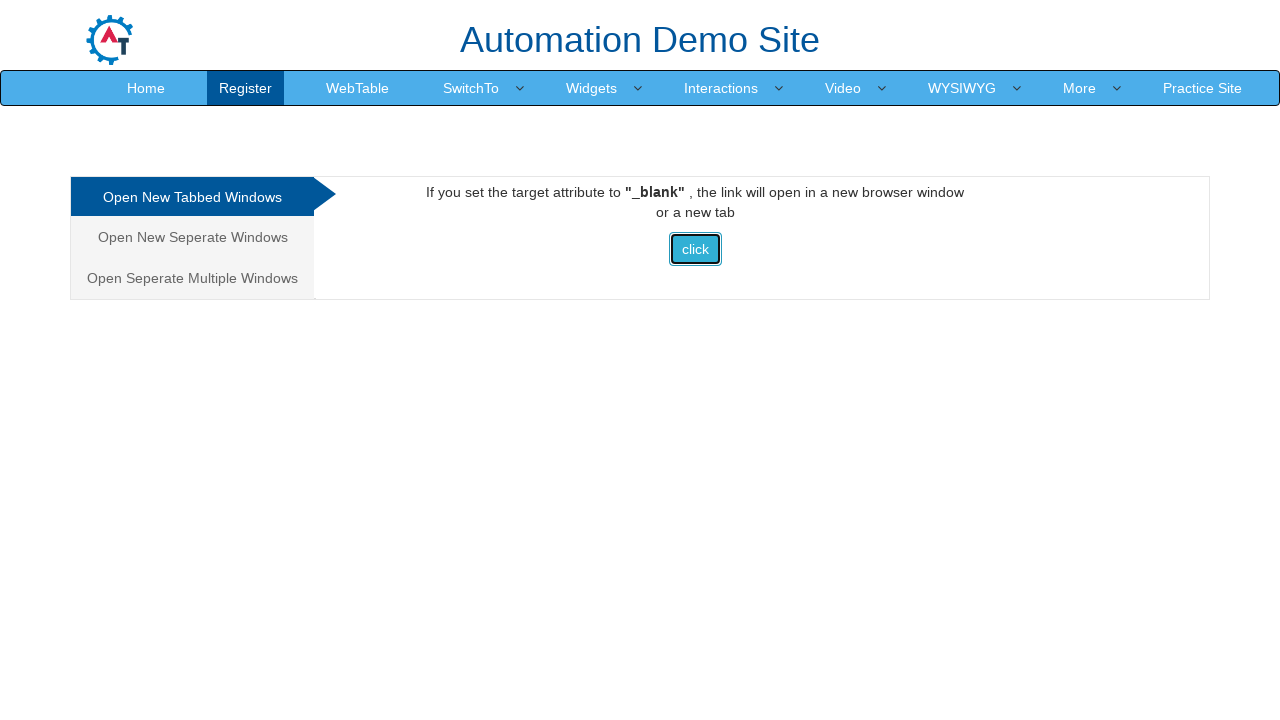

Clicked button and waited for new page to open at (695, 249) on xpath=//button[contains(text(),'click')]
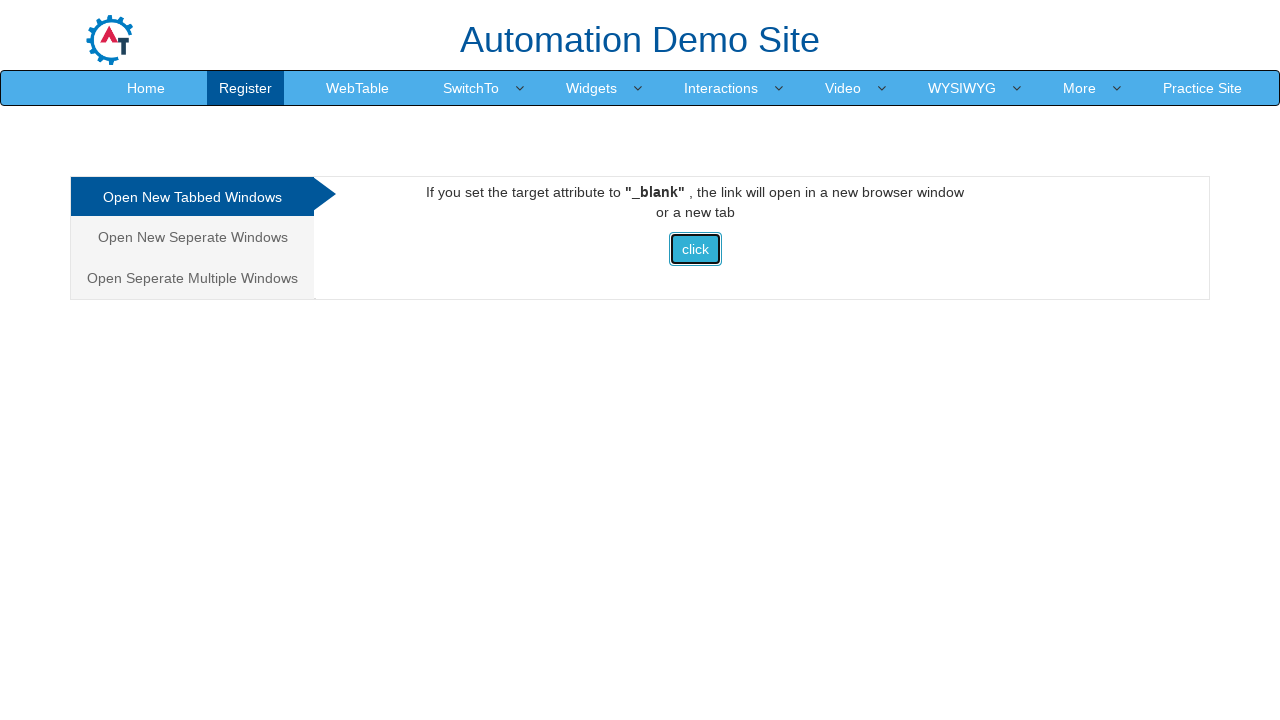

Captured reference to newly opened page
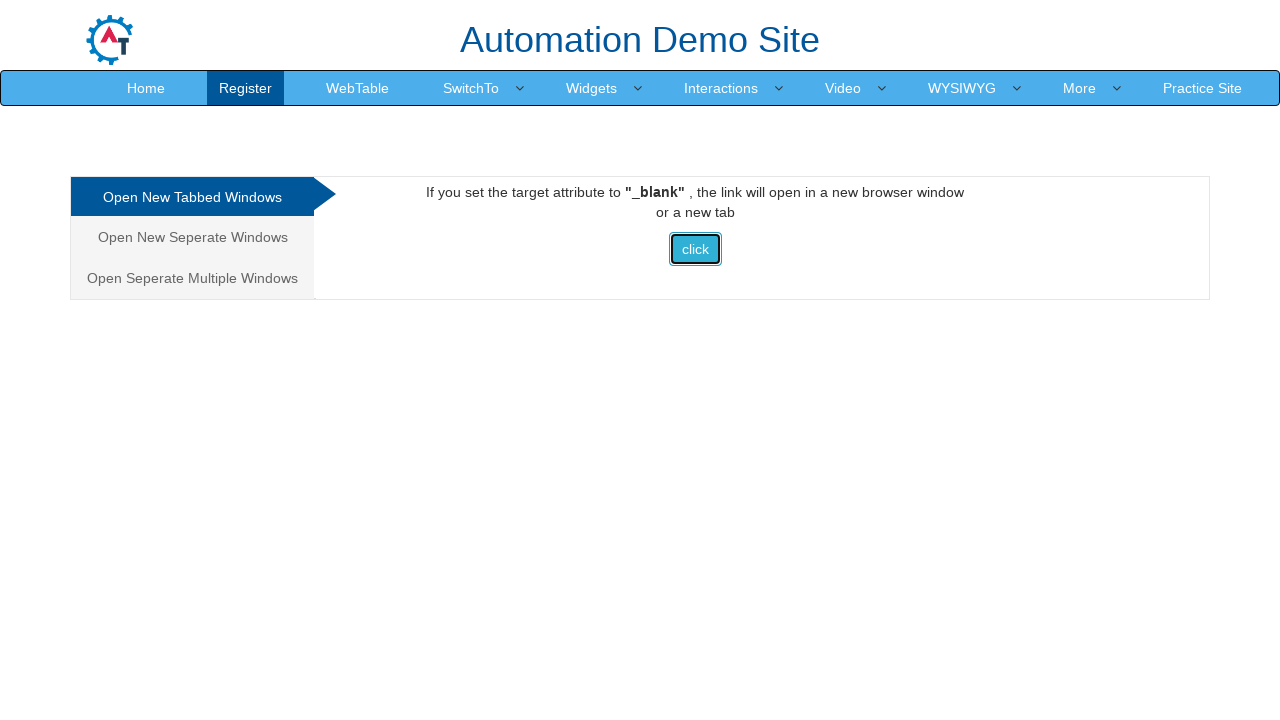

Switched focus back to original window
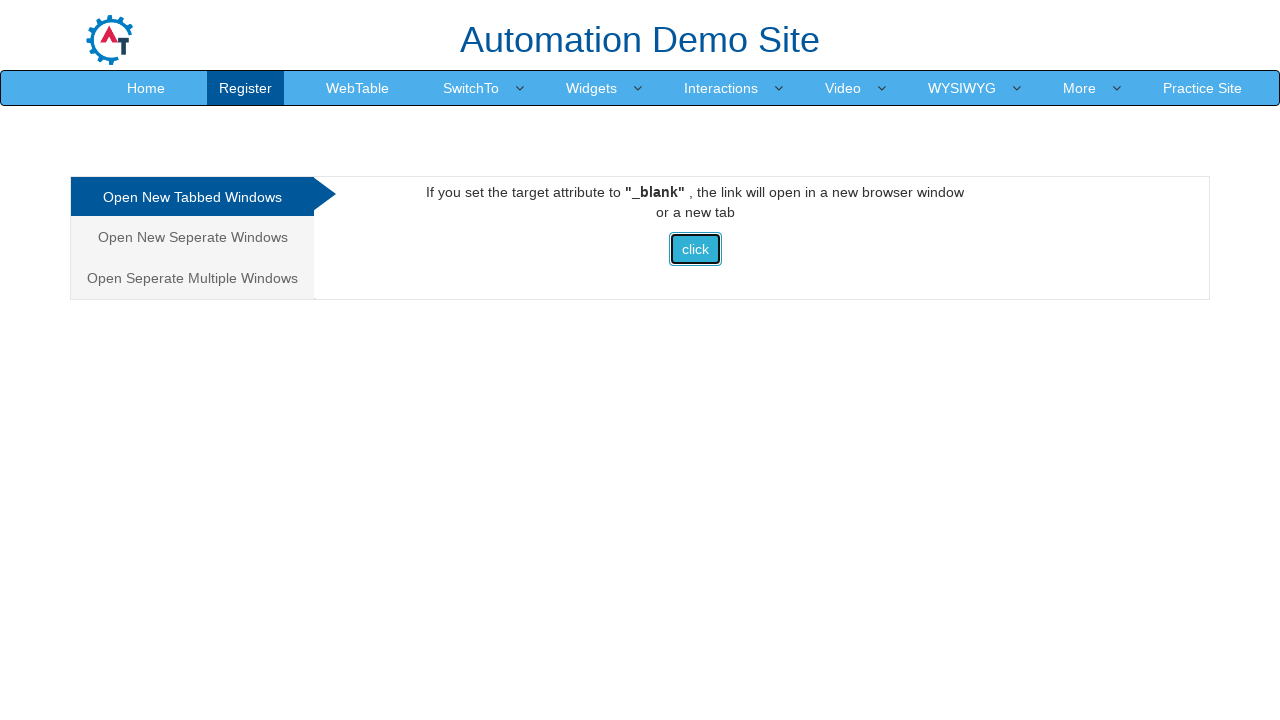

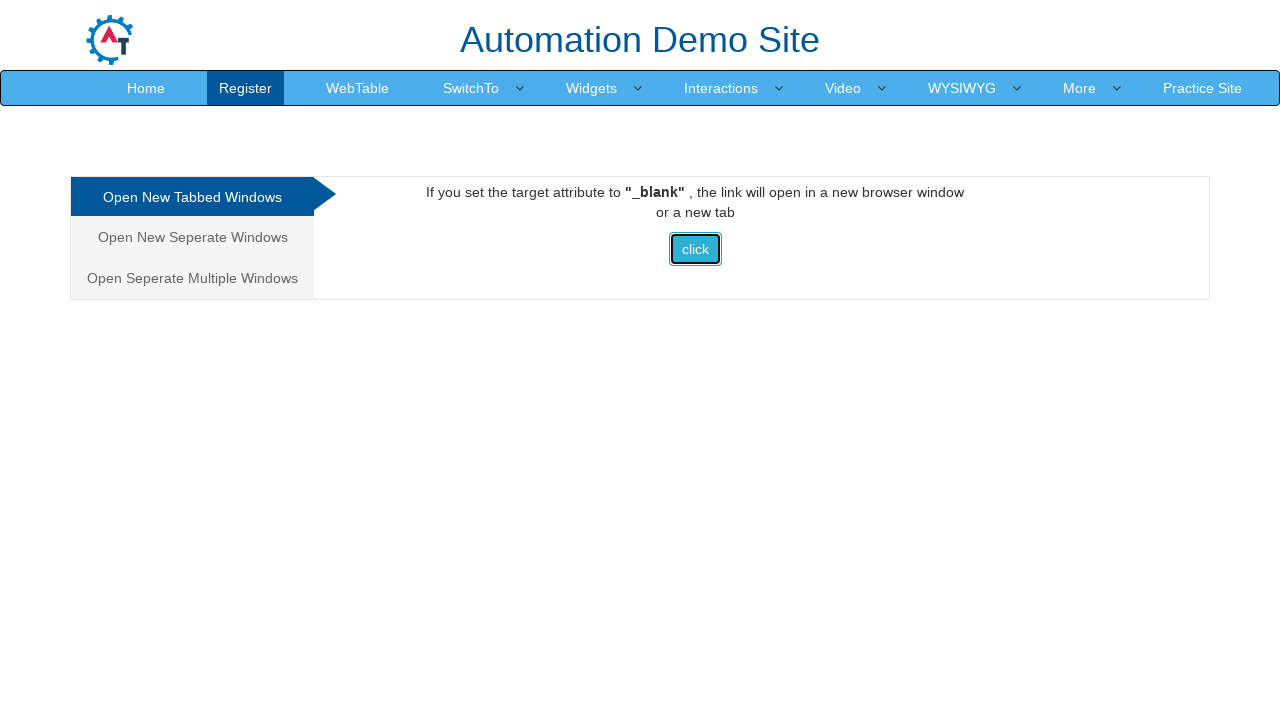